Tests keyboard input events by pressing the 'S' key and then performing CTRL+A (select all) and CTRL+C (copy) keyboard shortcuts on an input events training page.

Starting URL: https://v1.training-support.net/selenium/input-events

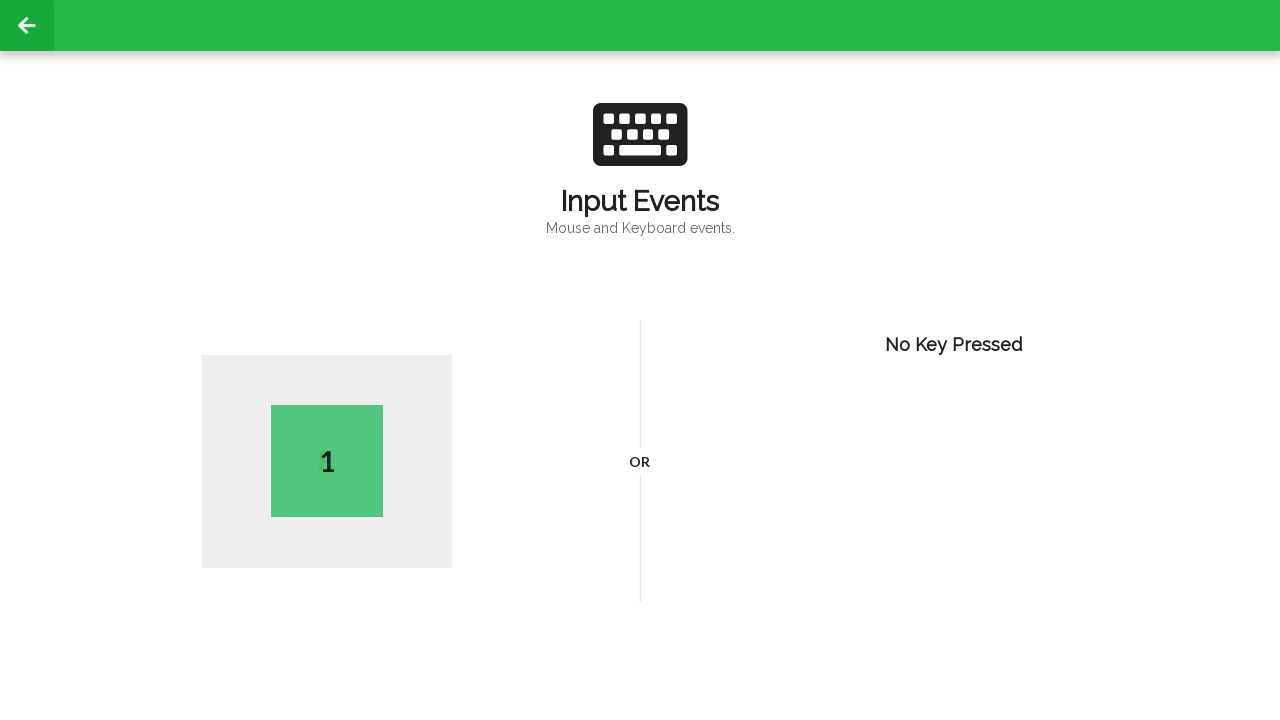

Pressed 'S' key
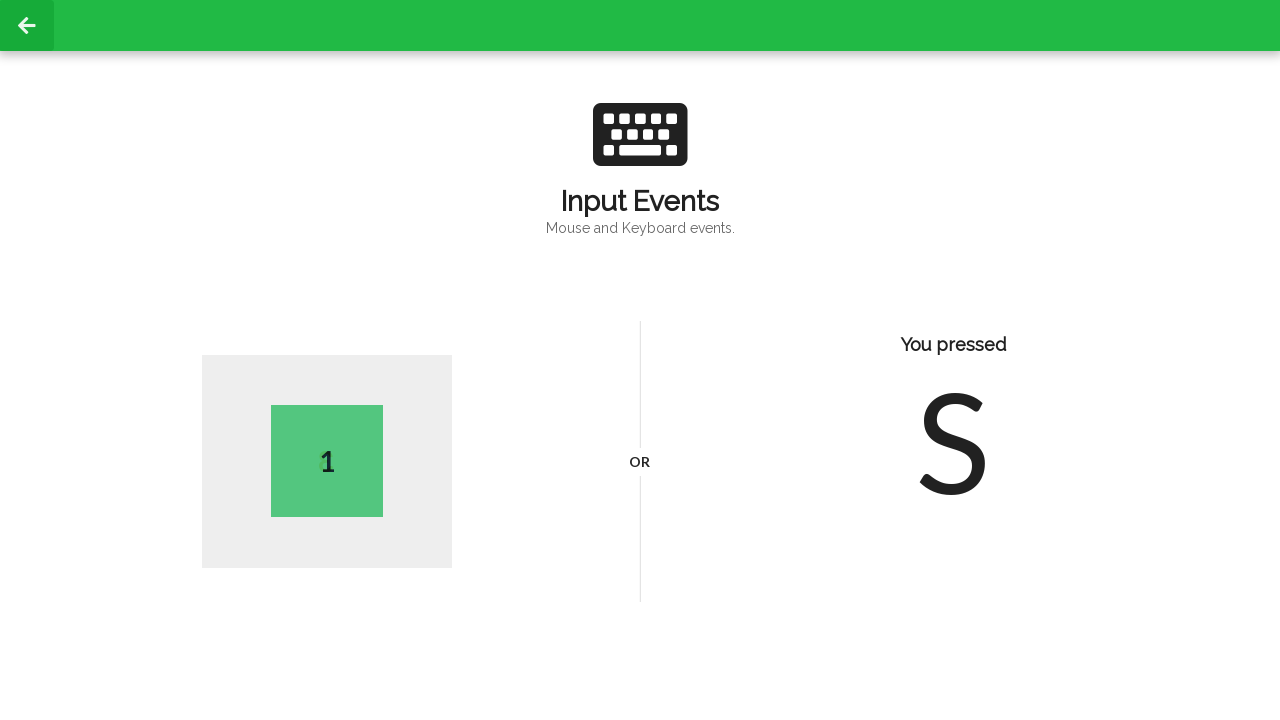

Pressed CTRL+A to select all text
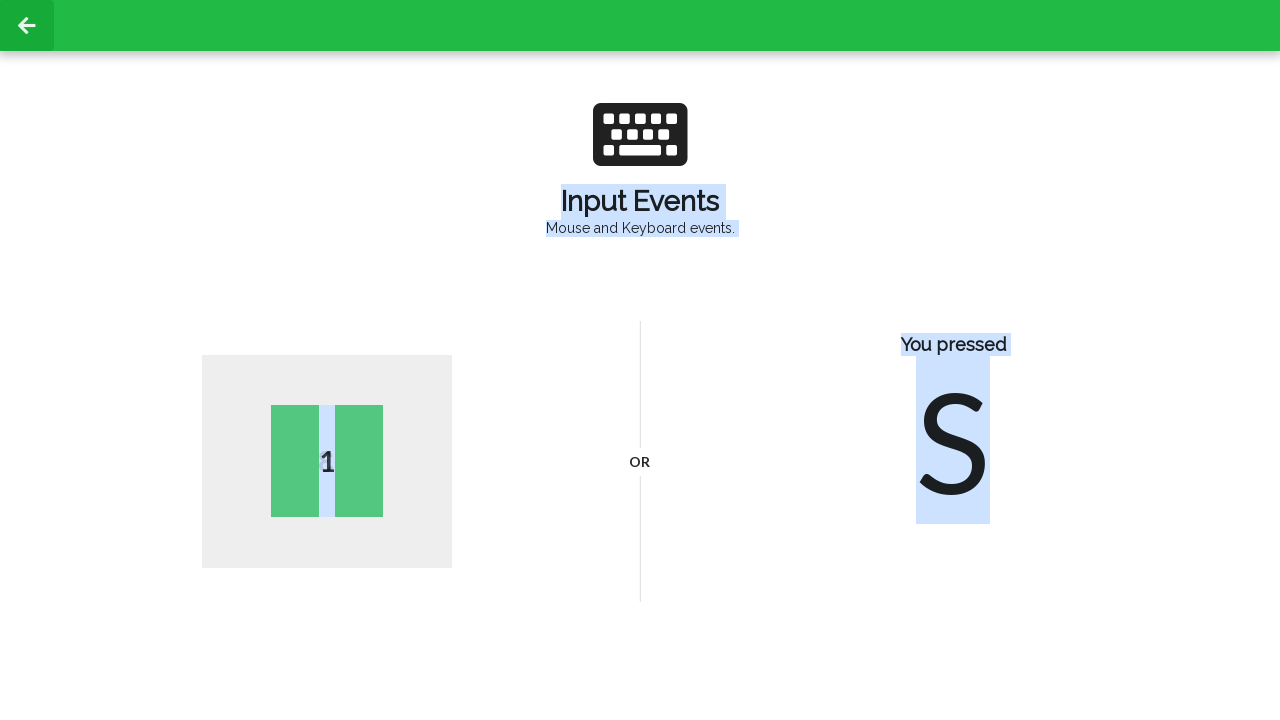

Pressed CTRL+C to copy selected text
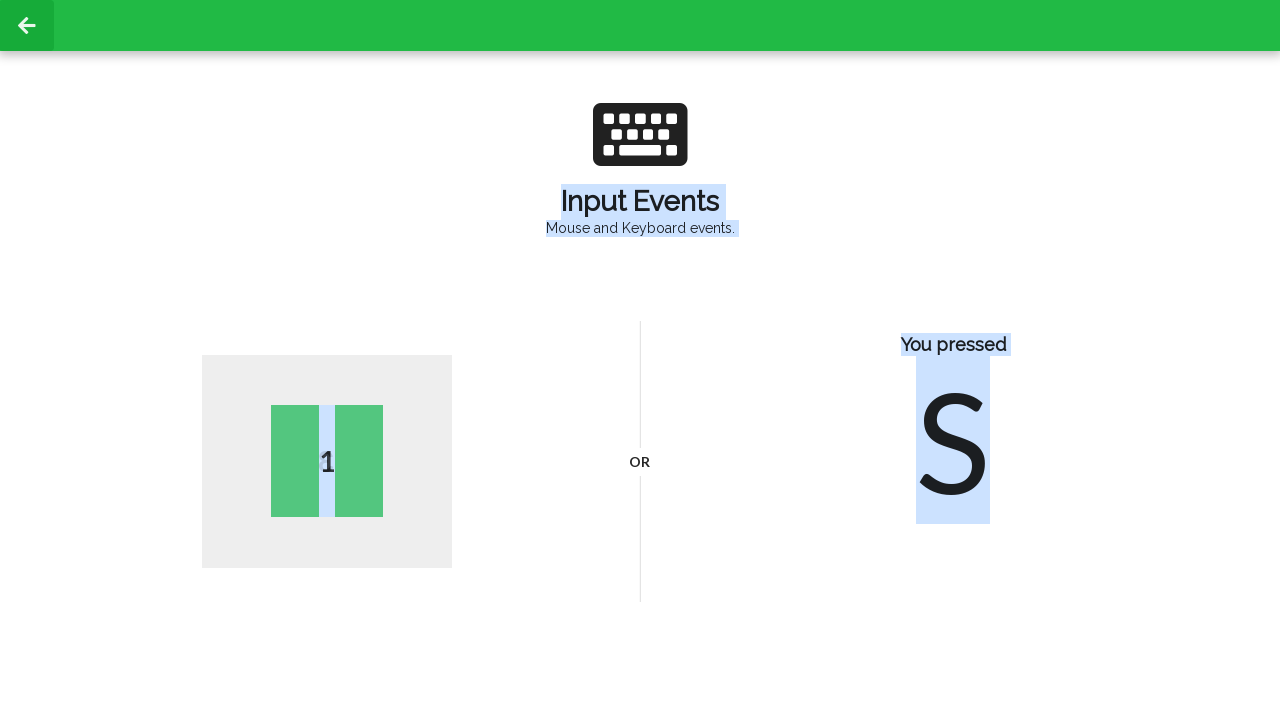

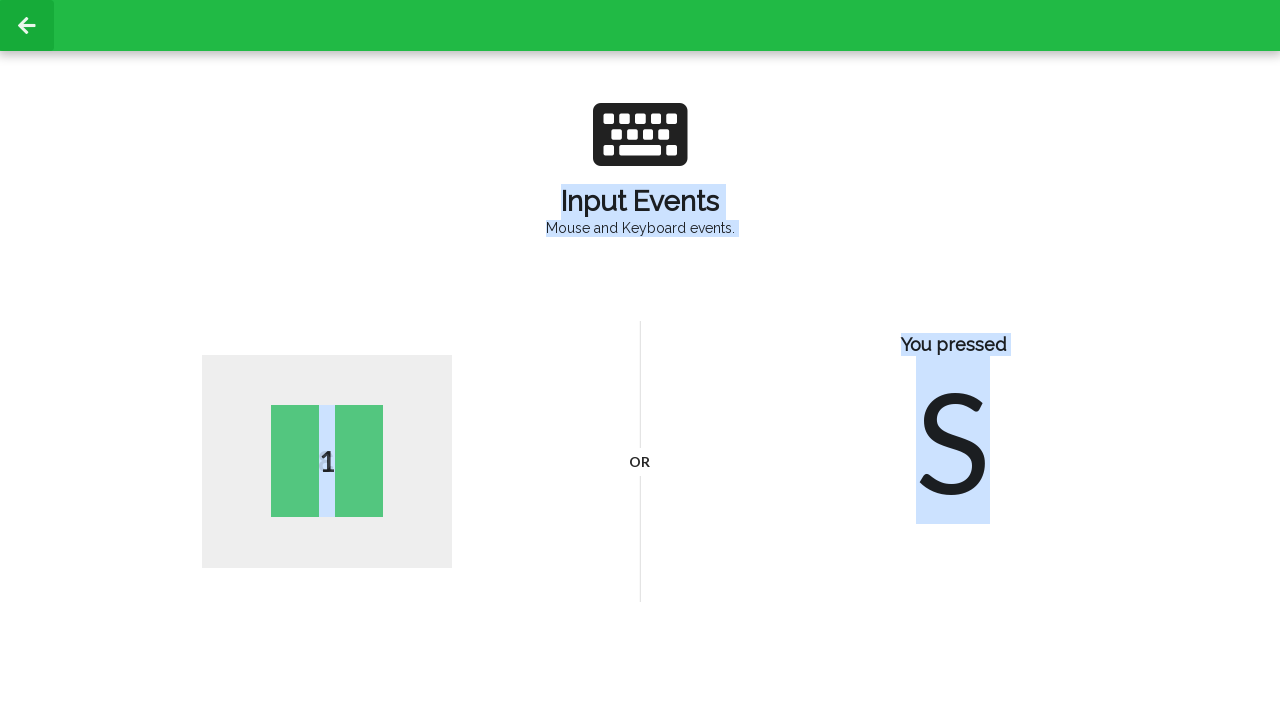